Navigates to Christ University events page and verifies that event listings are displayed by waiting for the event container elements to load.

Starting URL: https://christuniversity.in/events

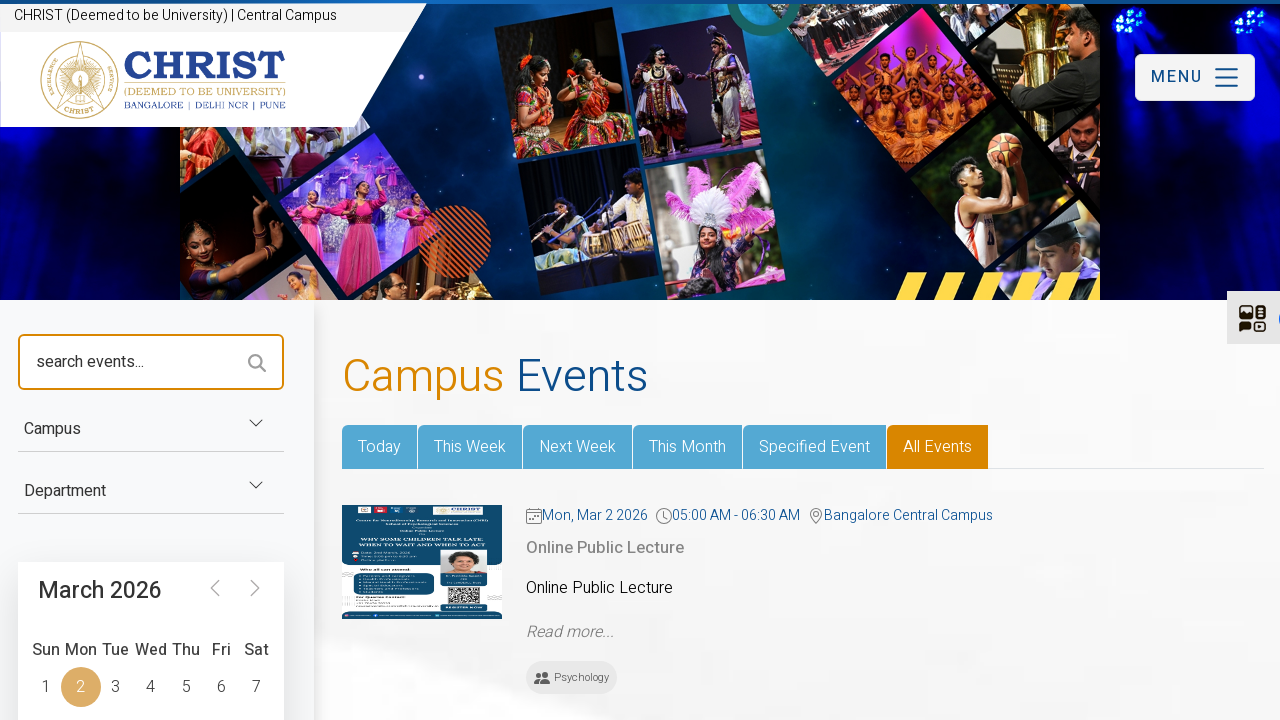

Navigated to Christ University events page
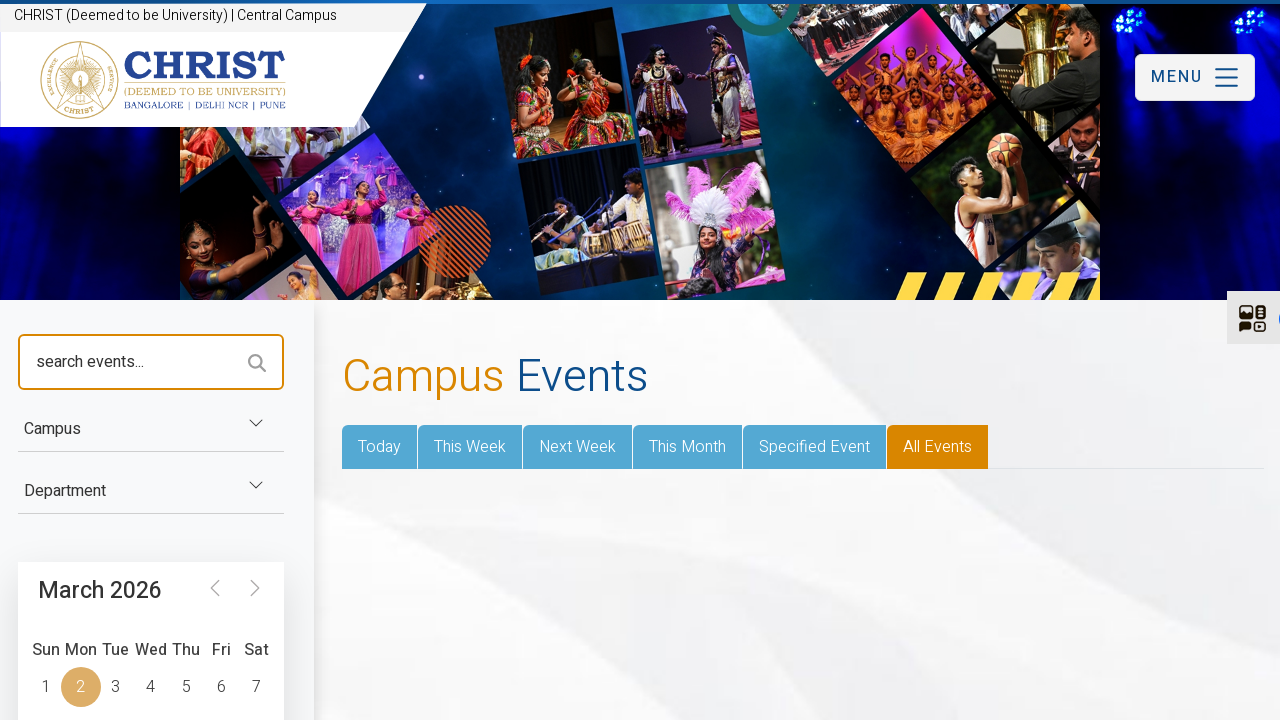

Event listings loaded and event container elements are visible
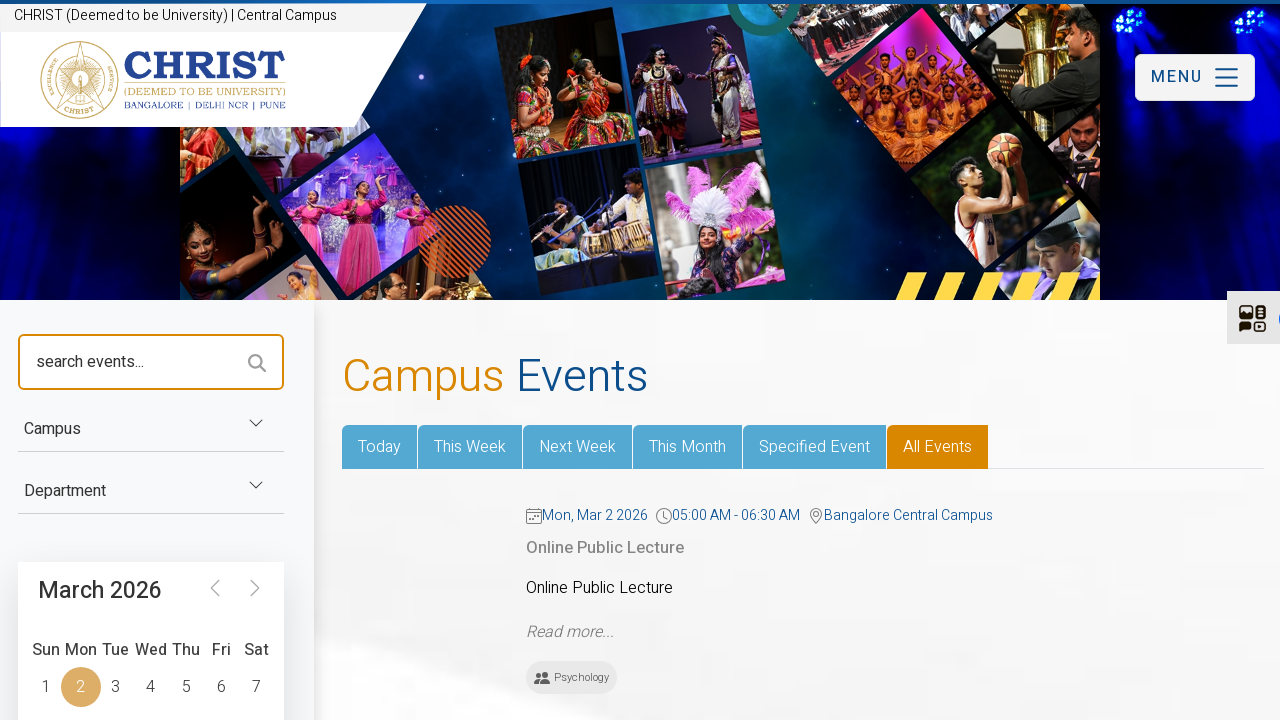

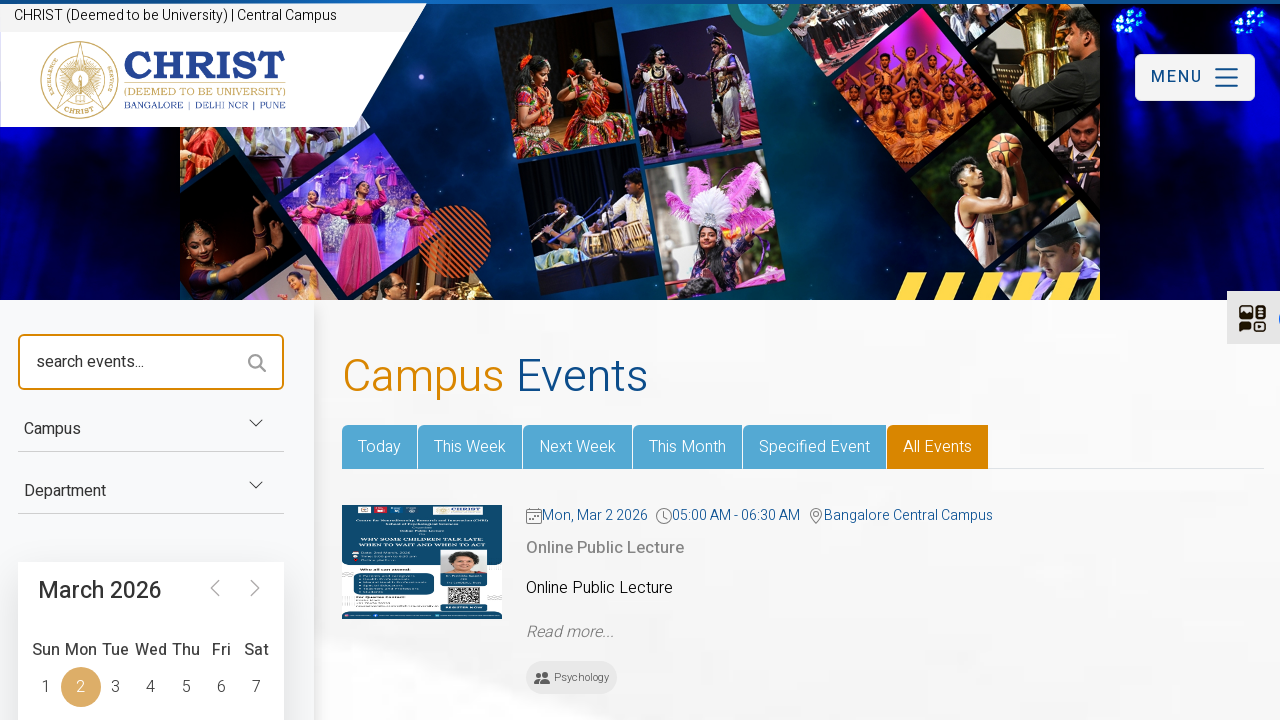